Tests checking and unchecking the mark all as complete toggle

Starting URL: https://demo.playwright.dev/todomvc

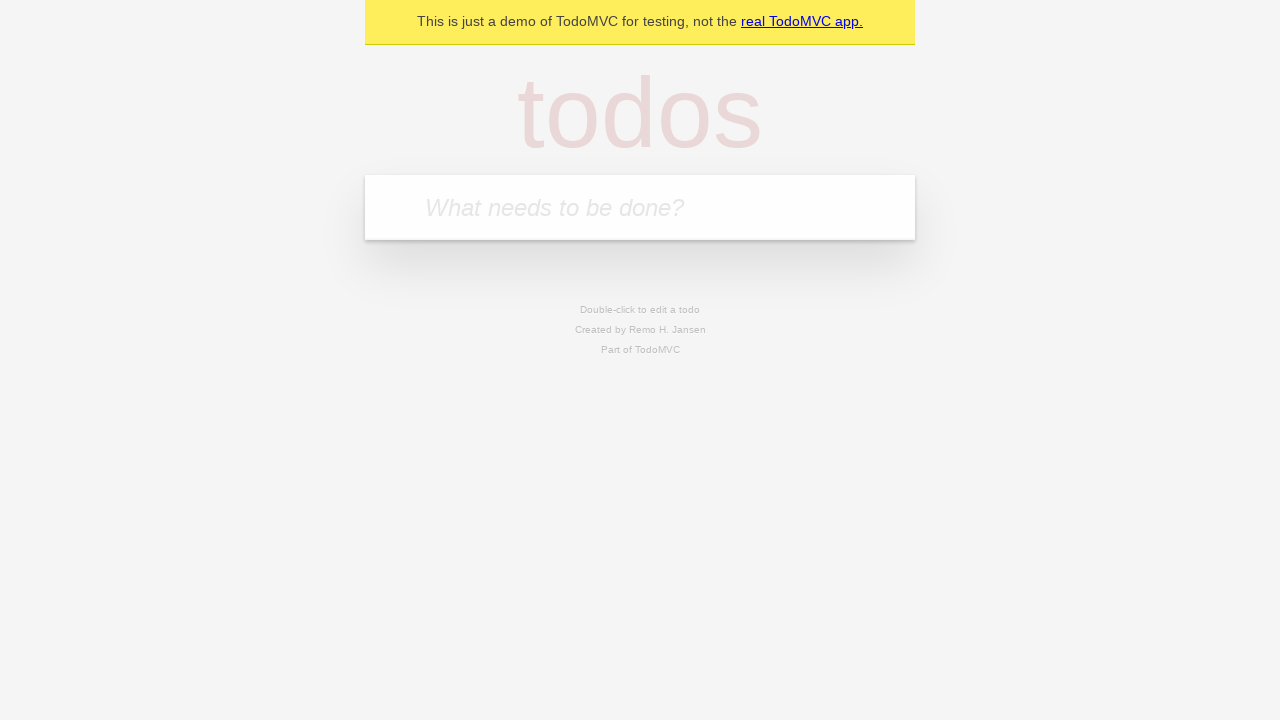

Filled todo input with 'buy some cheese' on internal:attr=[placeholder="What needs to be done?"i]
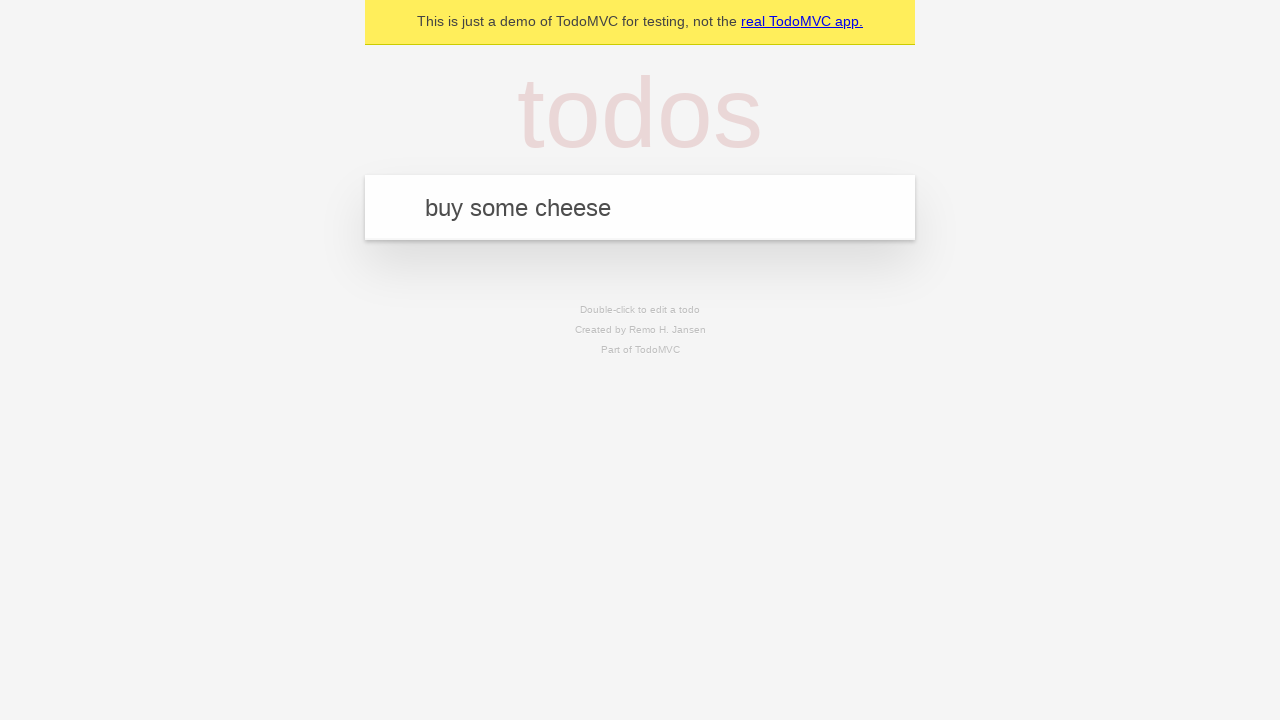

Pressed Enter to add first todo on internal:attr=[placeholder="What needs to be done?"i]
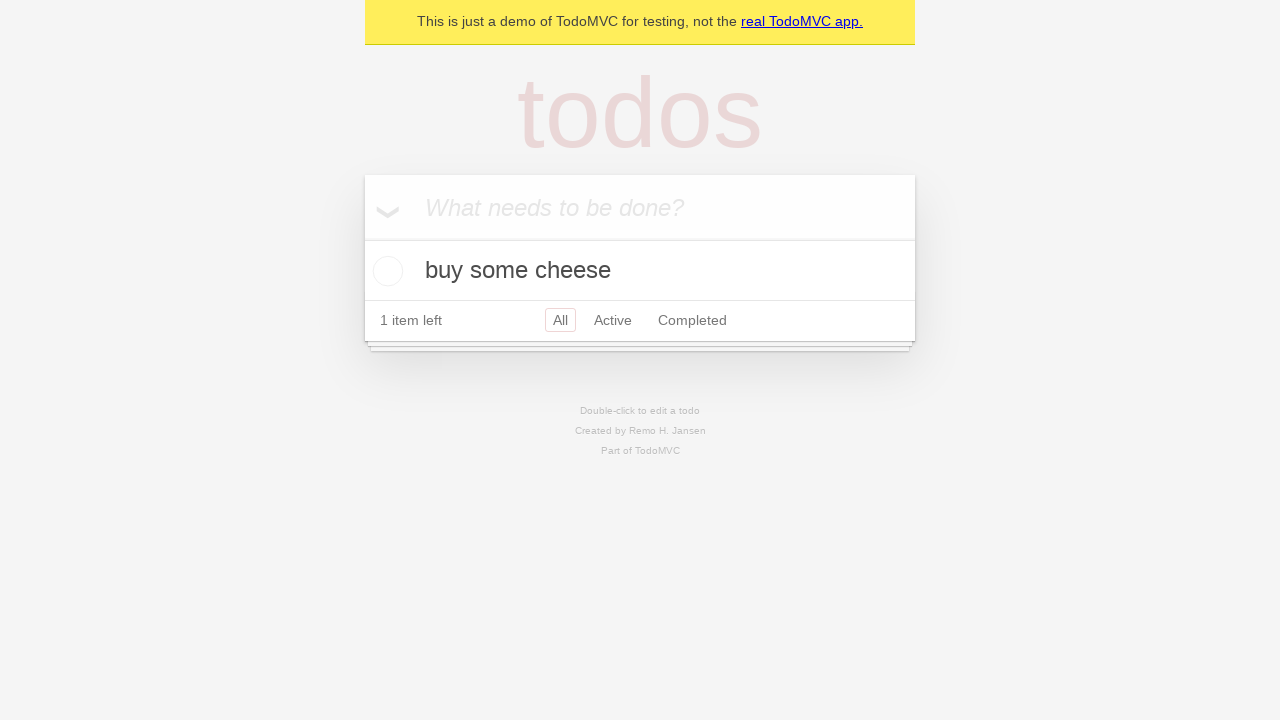

Filled todo input with 'feed the cat' on internal:attr=[placeholder="What needs to be done?"i]
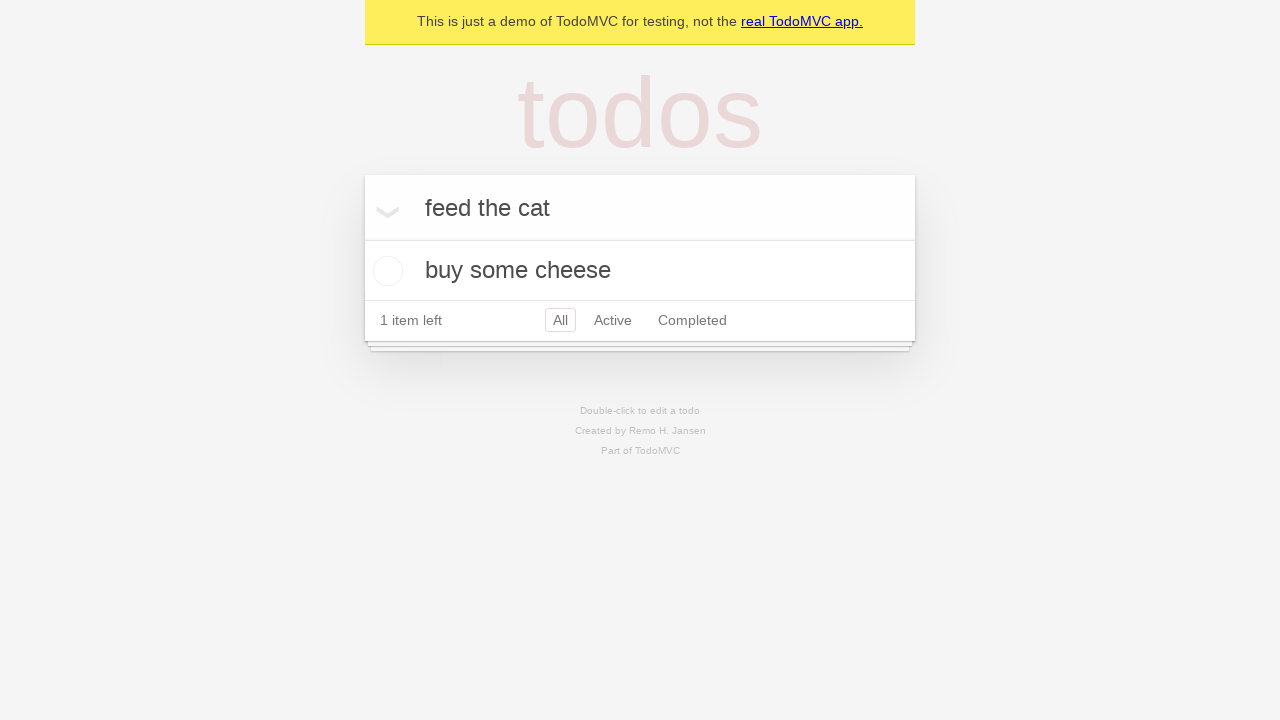

Pressed Enter to add second todo on internal:attr=[placeholder="What needs to be done?"i]
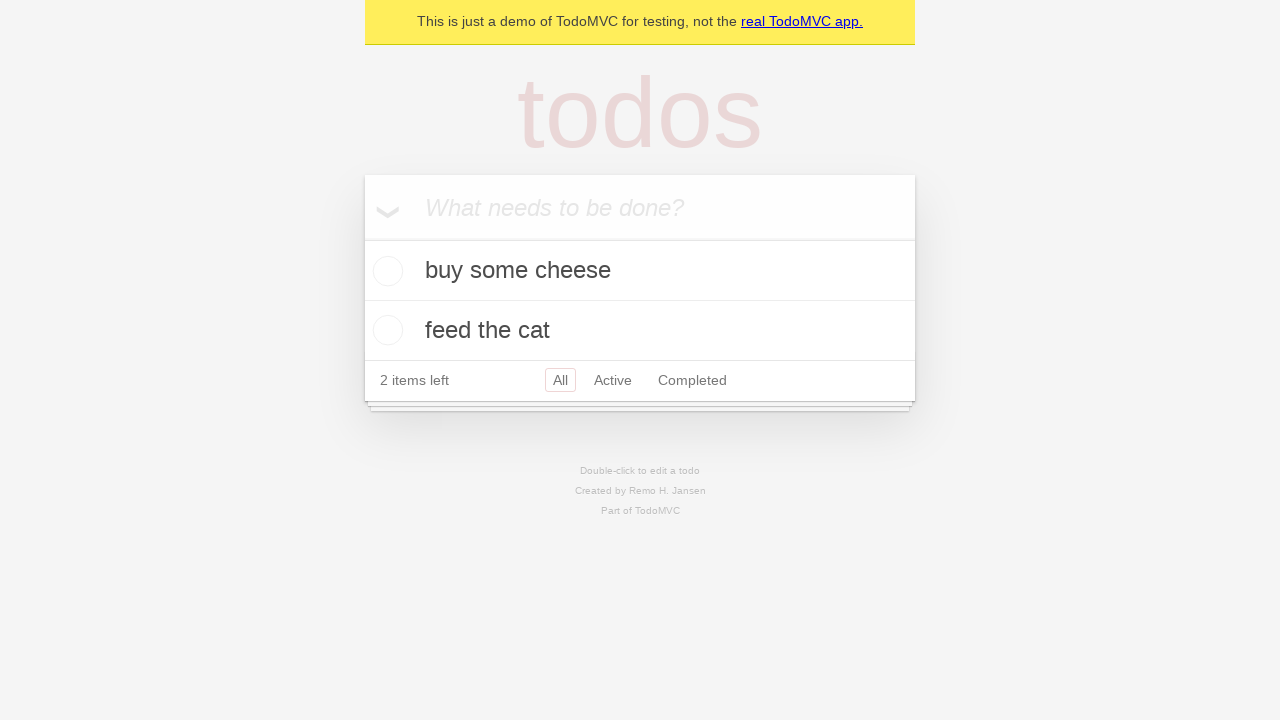

Filled todo input with 'book a doctors appointment' on internal:attr=[placeholder="What needs to be done?"i]
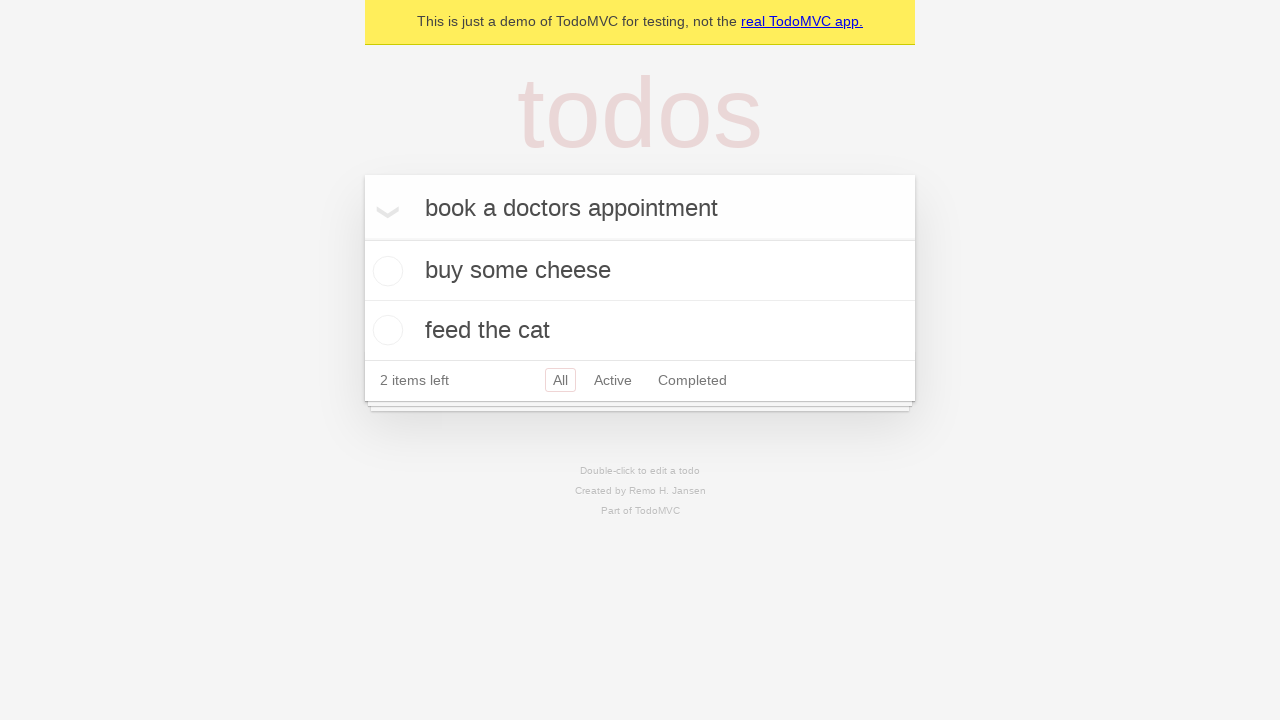

Pressed Enter to add third todo on internal:attr=[placeholder="What needs to be done?"i]
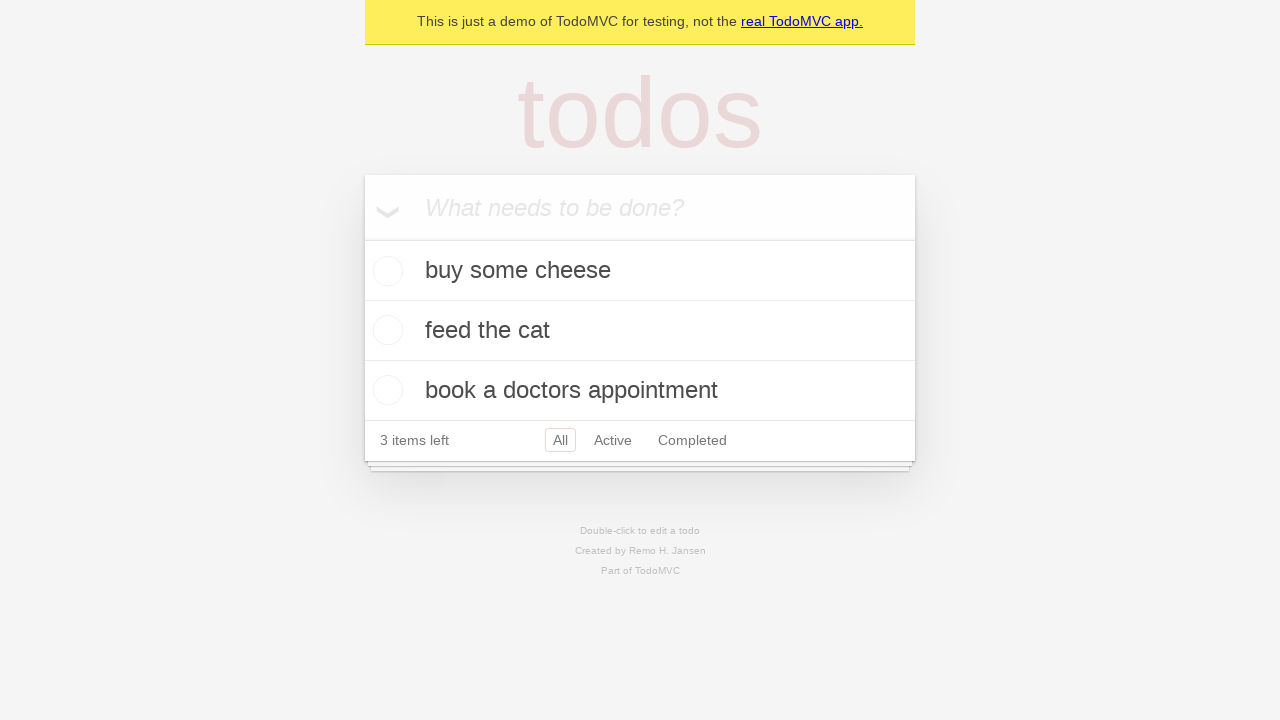

Checked the 'Mark all as complete' toggle to complete all items at (362, 238) on internal:label="Mark all as complete"i
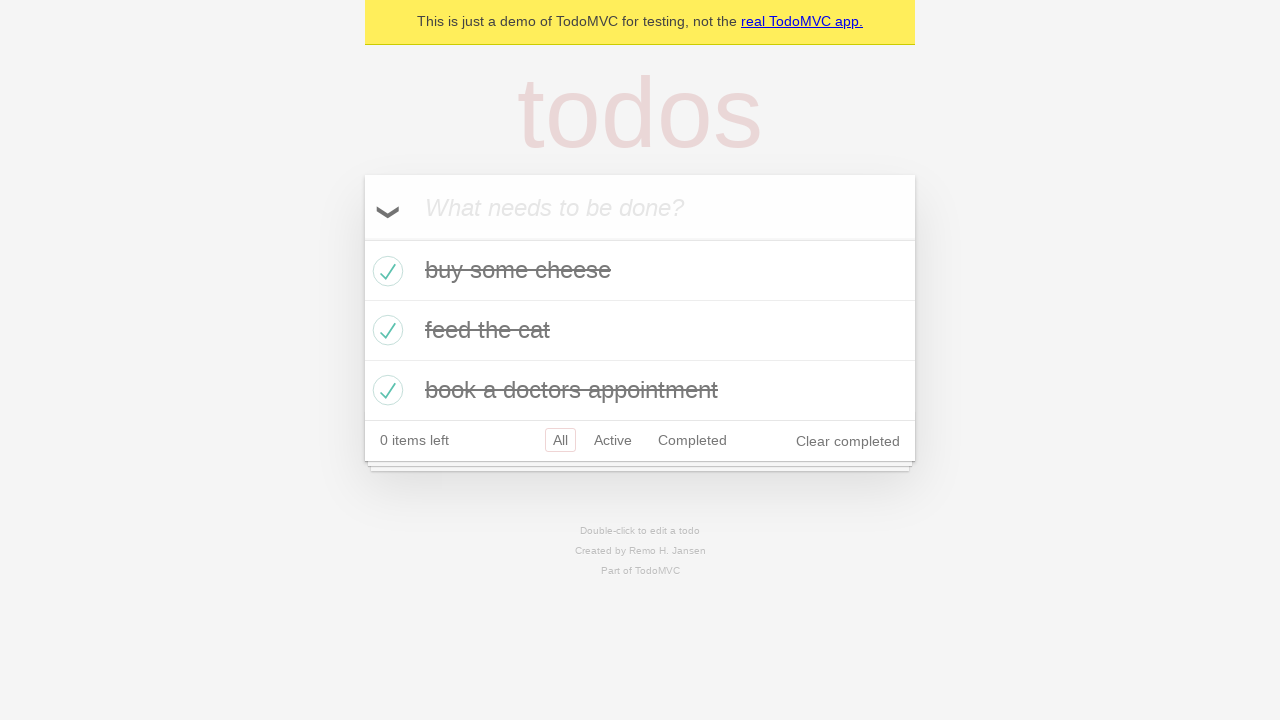

Unchecked the 'Mark all as complete' toggle to clear all items at (362, 238) on internal:label="Mark all as complete"i
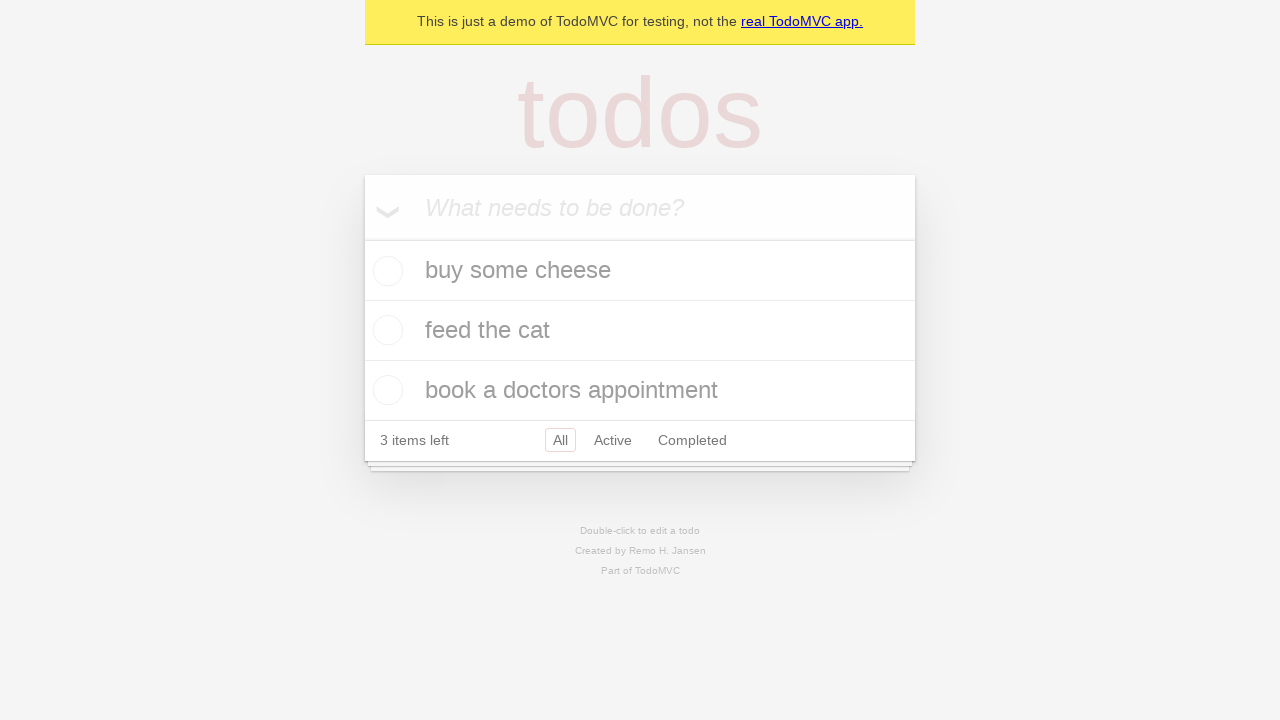

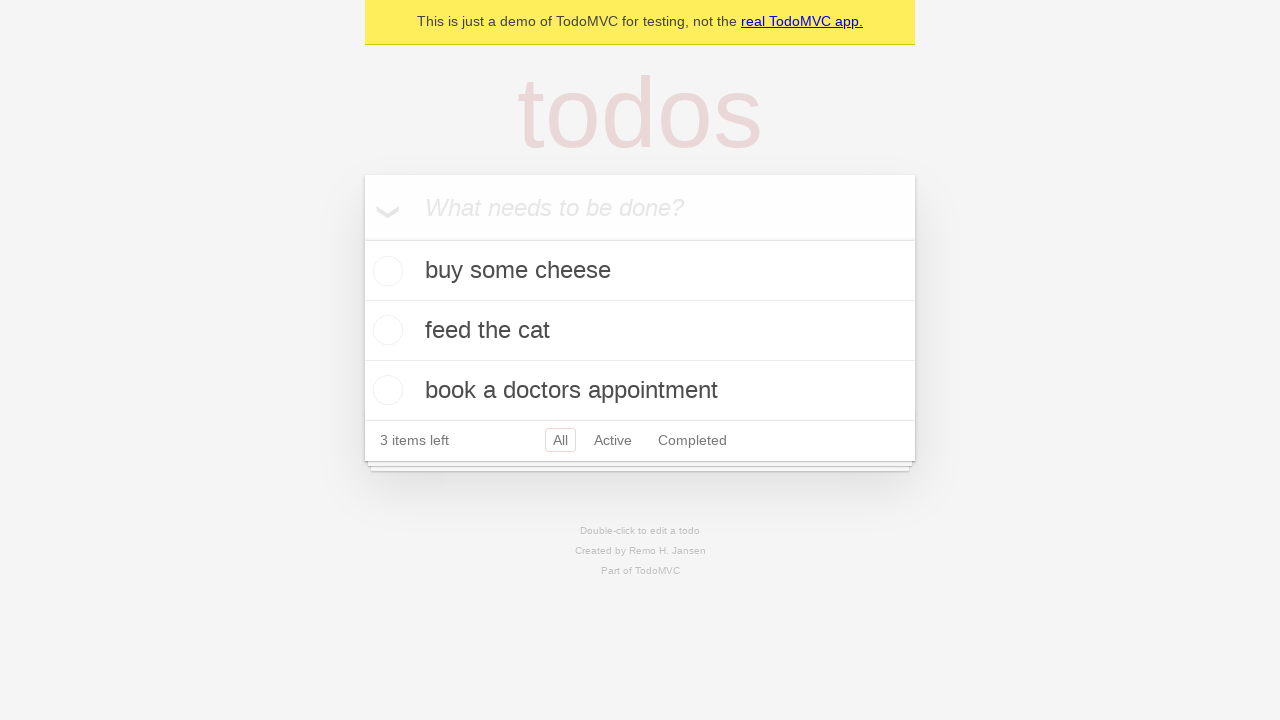